Tests alert dialog functionality by clicking on action dialog button and accepting the alert message

Starting URL: https://www.jqueryscript.net/demo/bootstrap-alert-box/

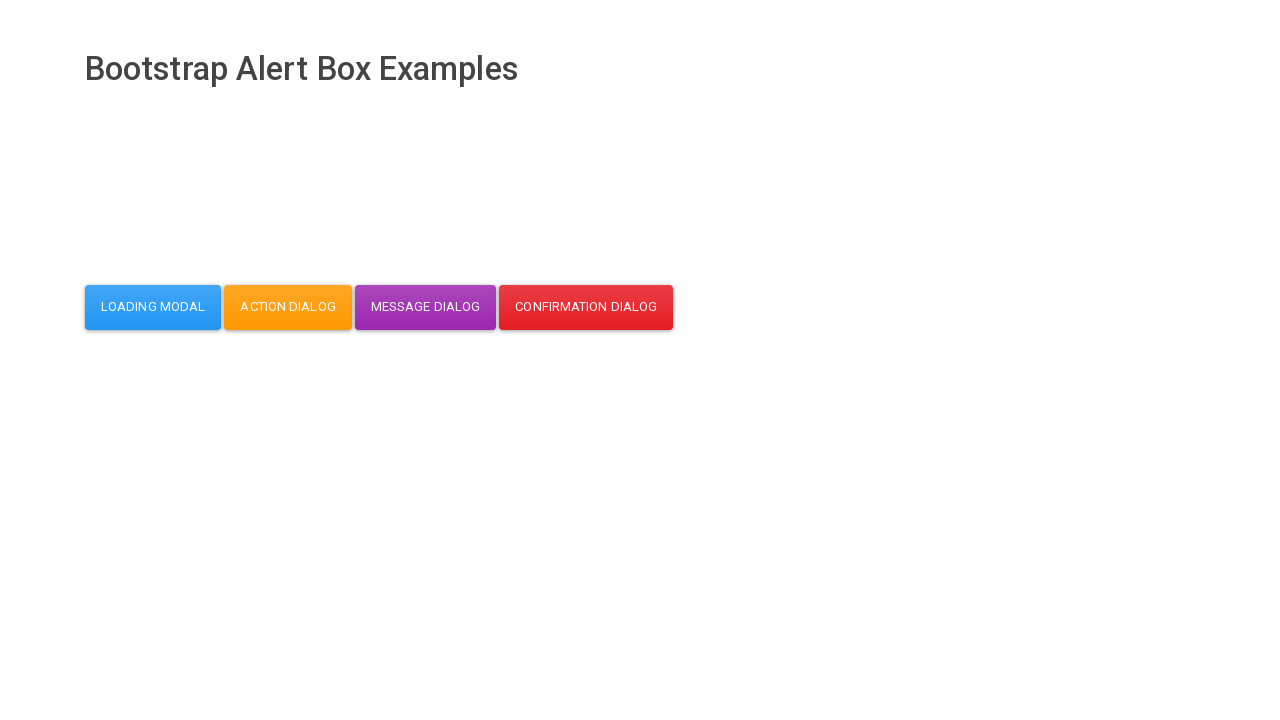

Clicked action dialog button at (288, 307) on #action
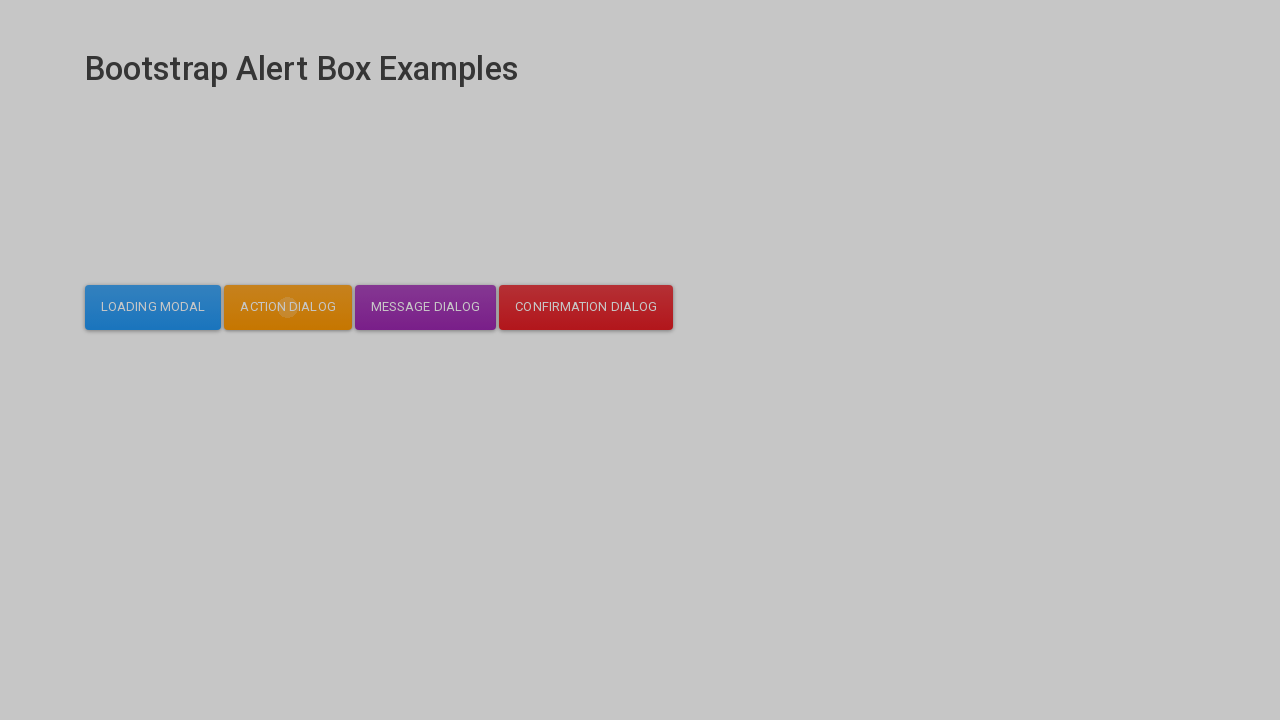

Dialog element became visible
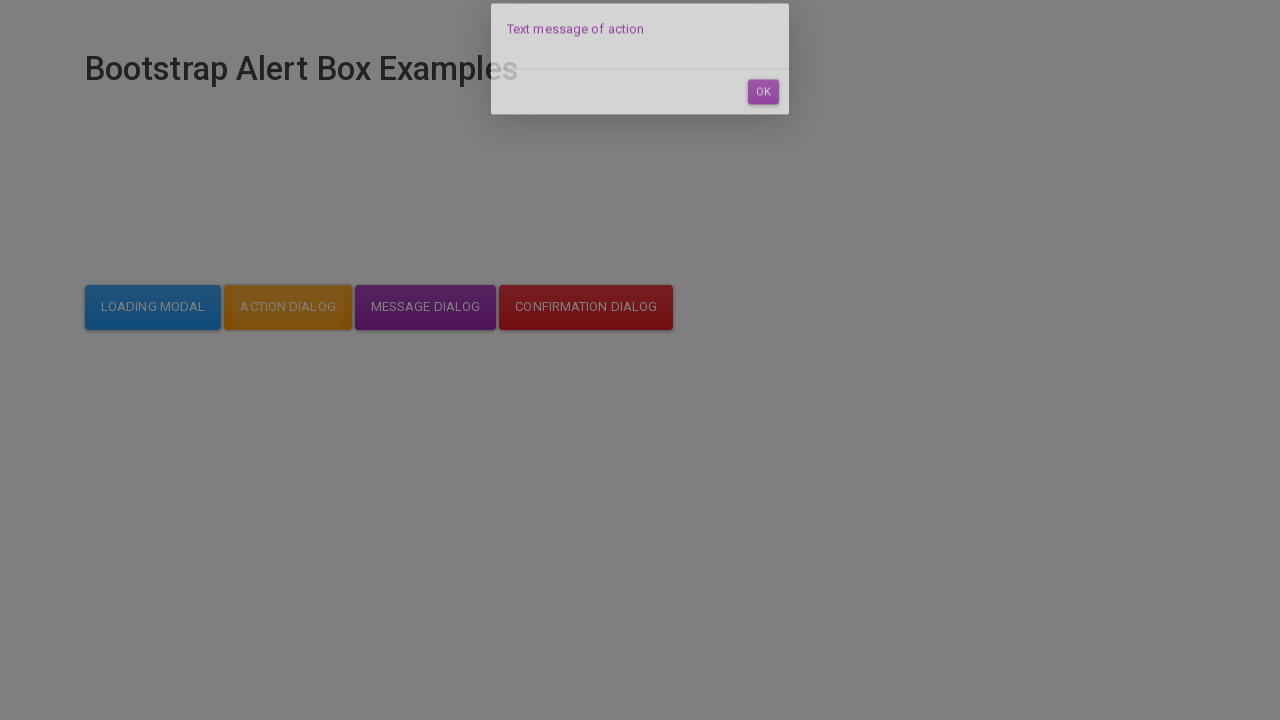

Clicked dialog OK button at (763, 117) on #dialog-mycodemyway-action
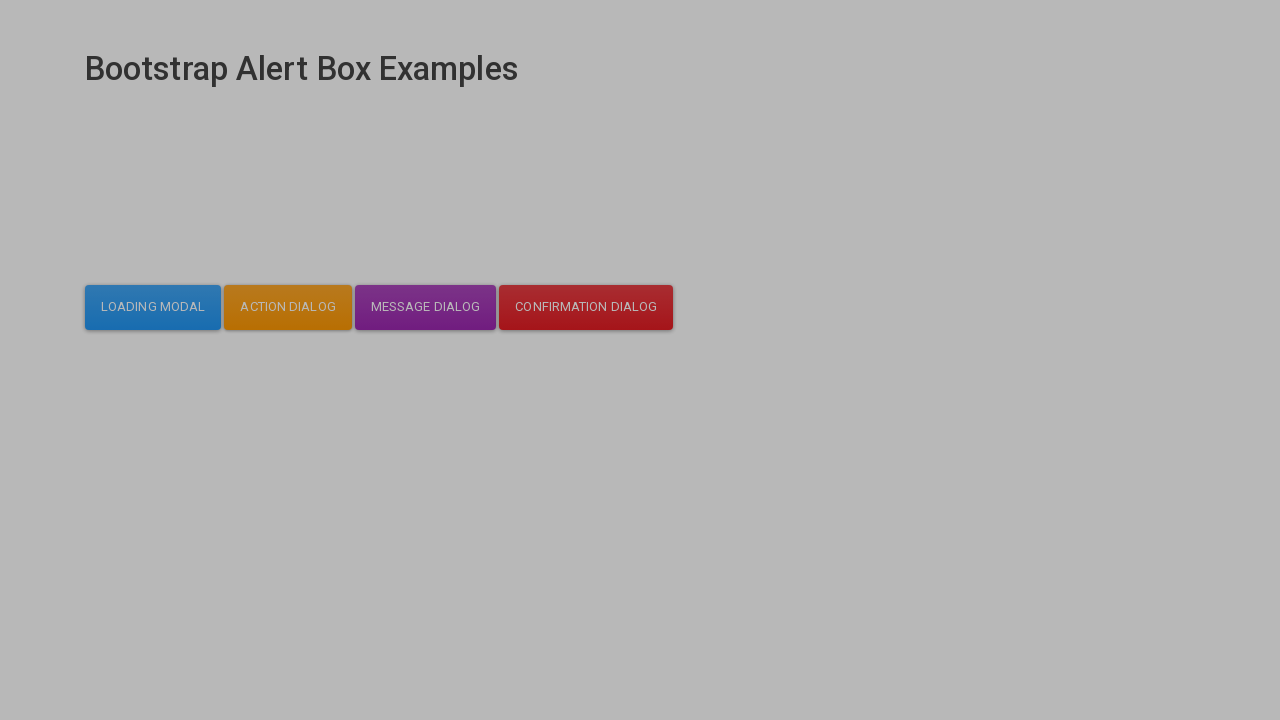

Alert dialog accepted
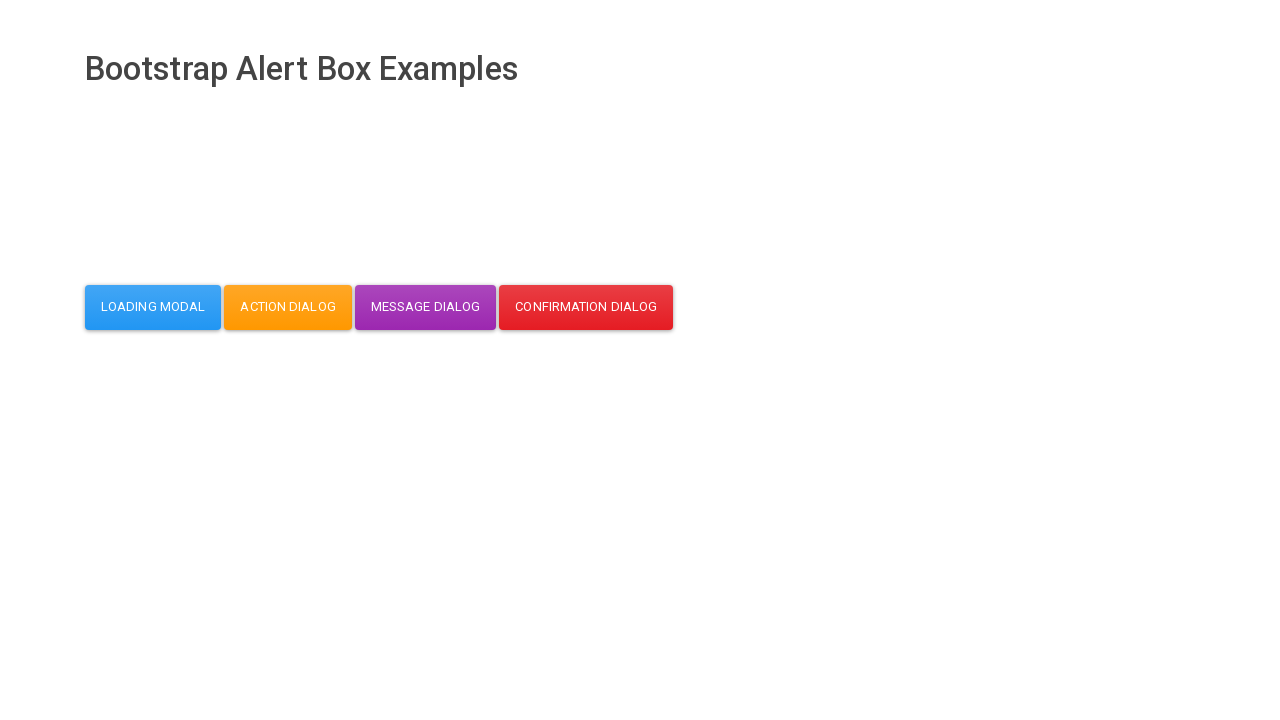

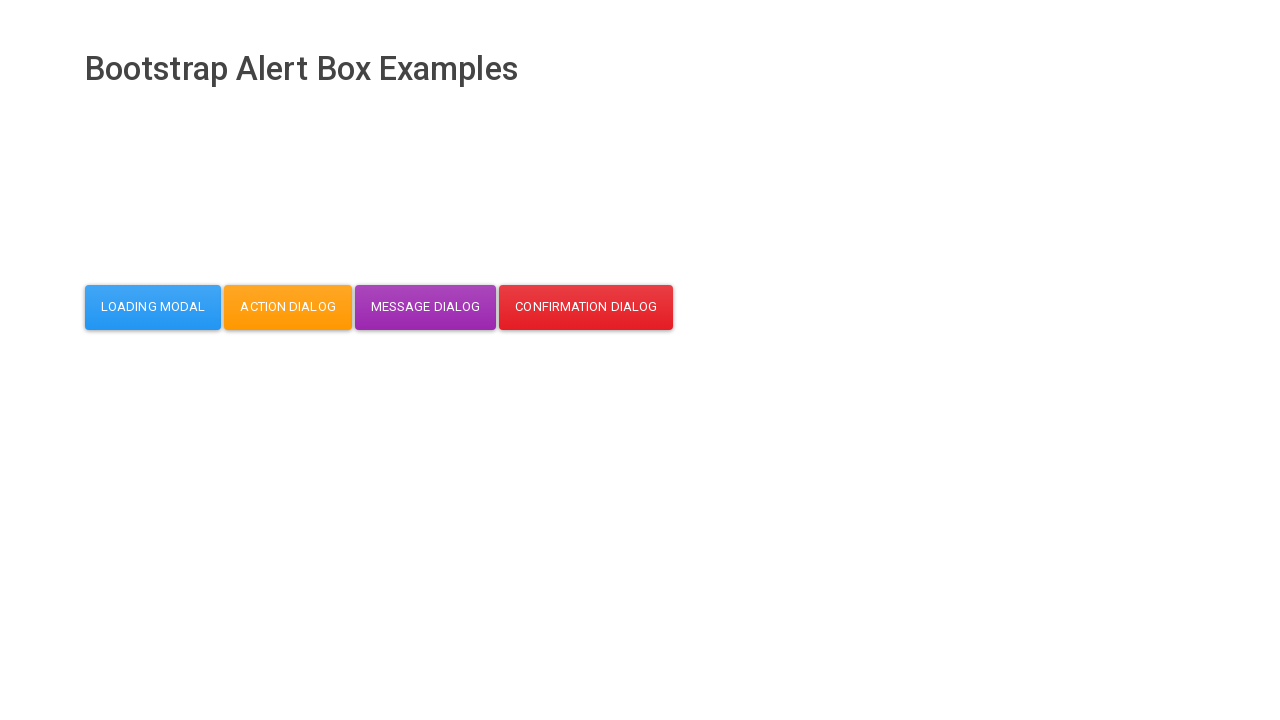